Tests a registration form by filling in first name, last name, address, and email fields

Starting URL: https://demo.automationtesting.in/Register.html

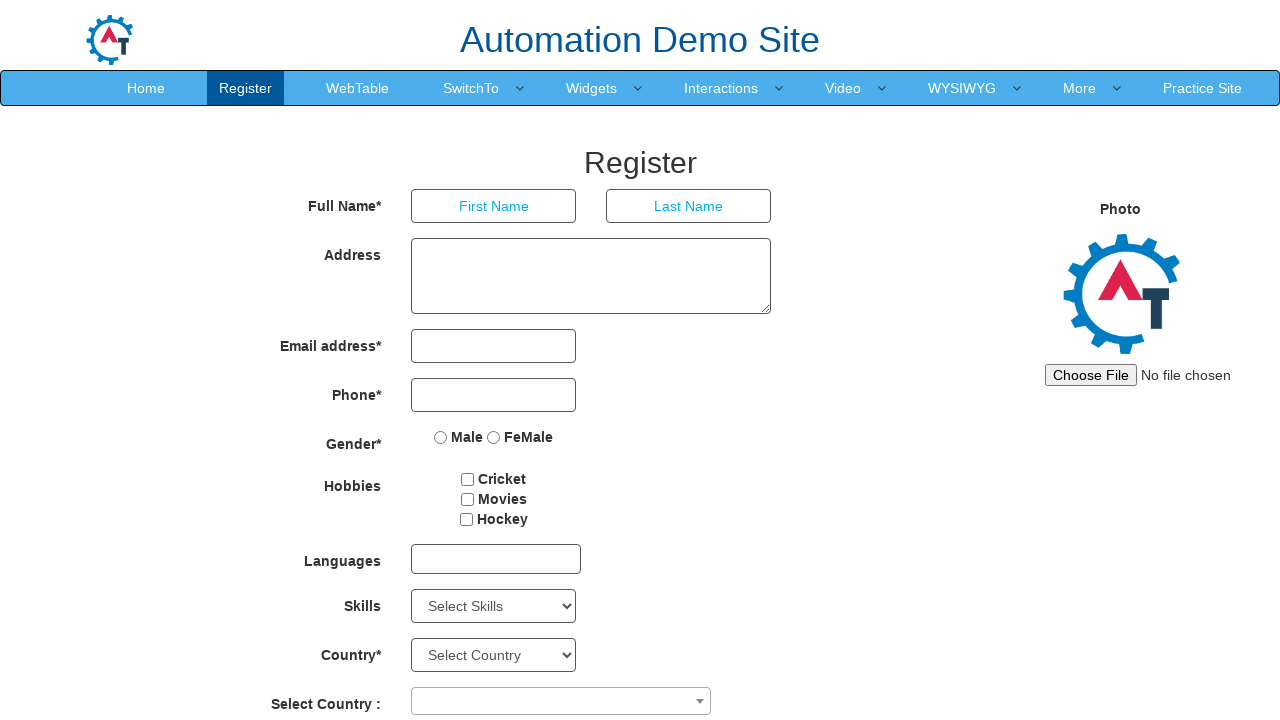

Filled first name field with 'Bob' on input[placeholder='First Name']
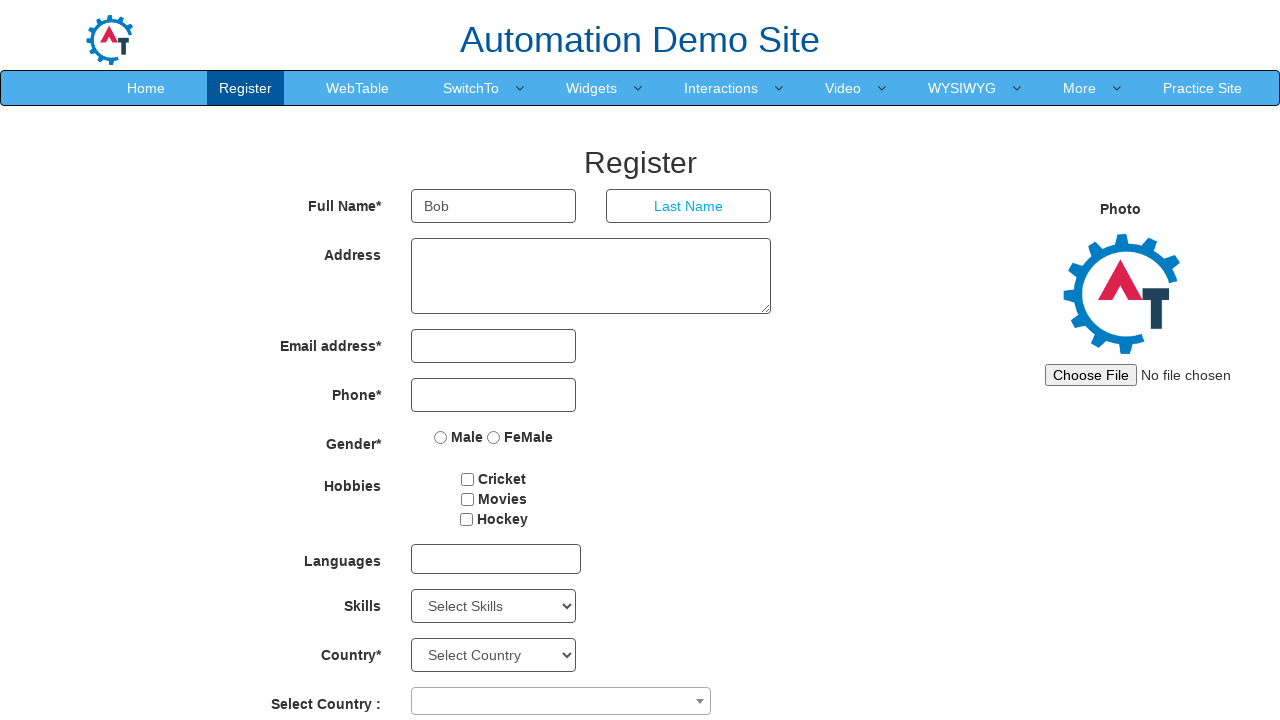

Filled last name field with 'Mikey' on input[placeholder='Last Name']
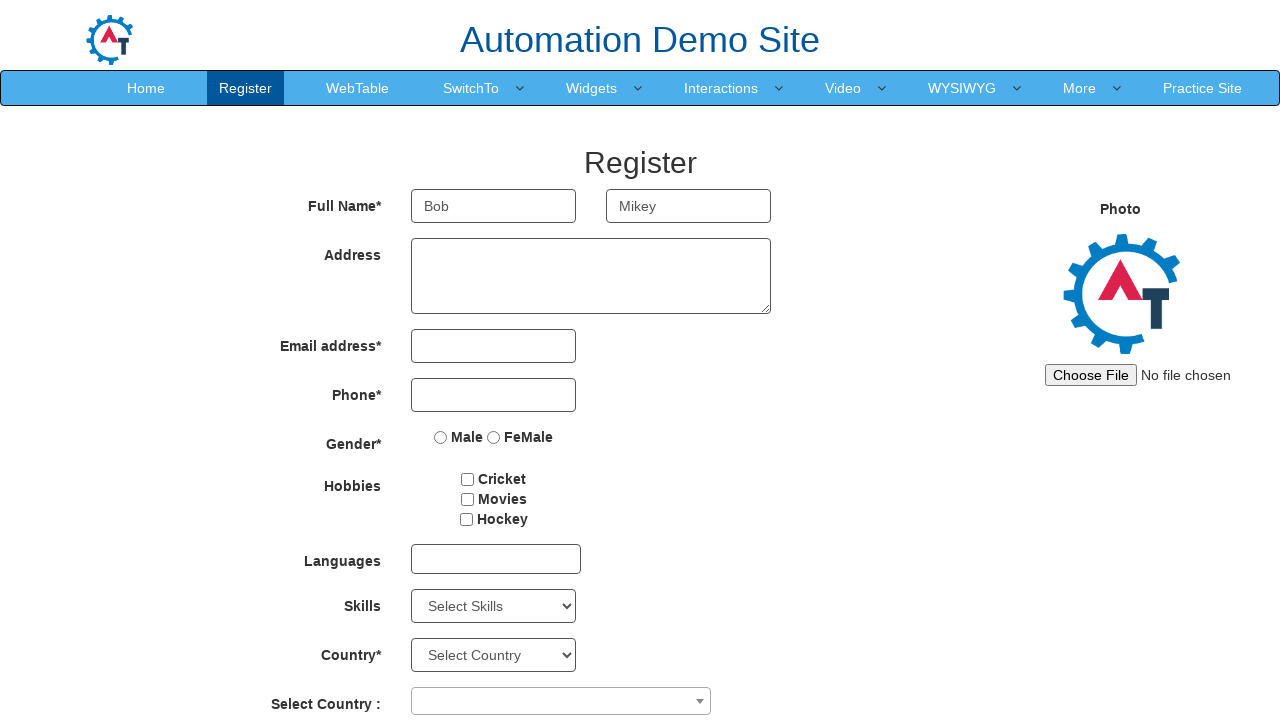

Filled address field with '4600 Duke street' on textarea.form-control[rows='3']
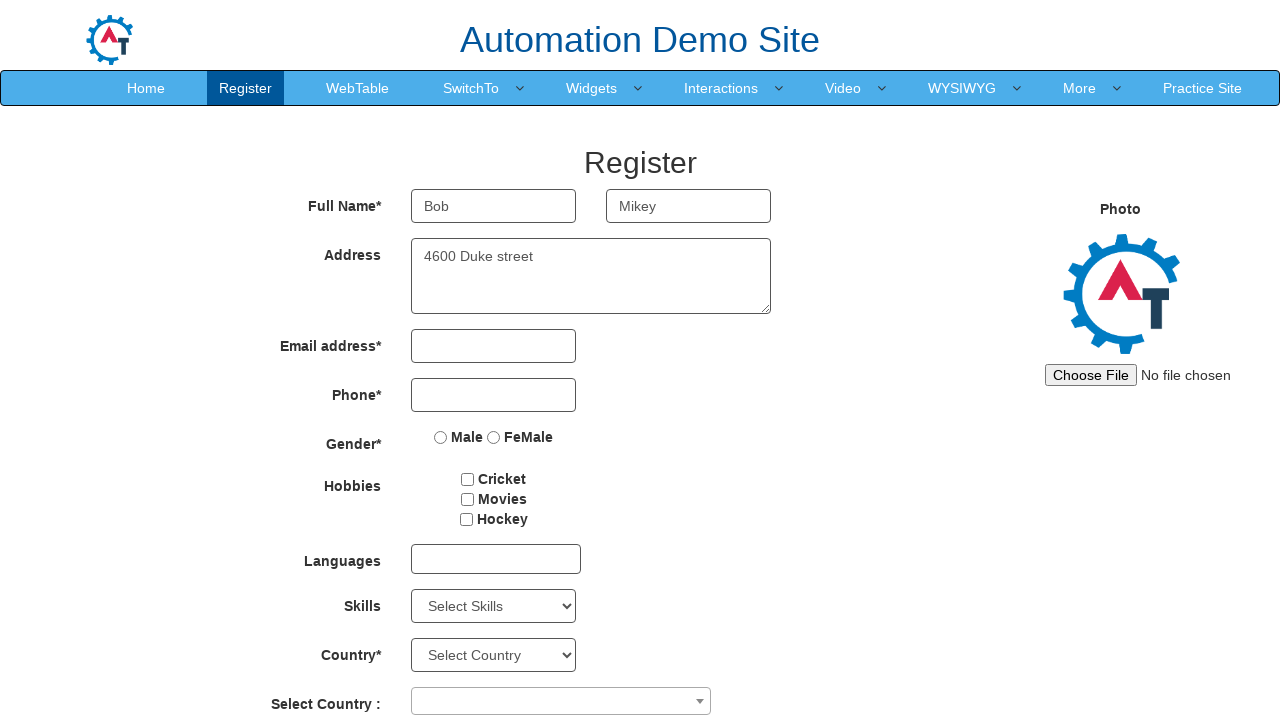

Filled email field with 'bob.mikey@gmail.com' on input[type='email']
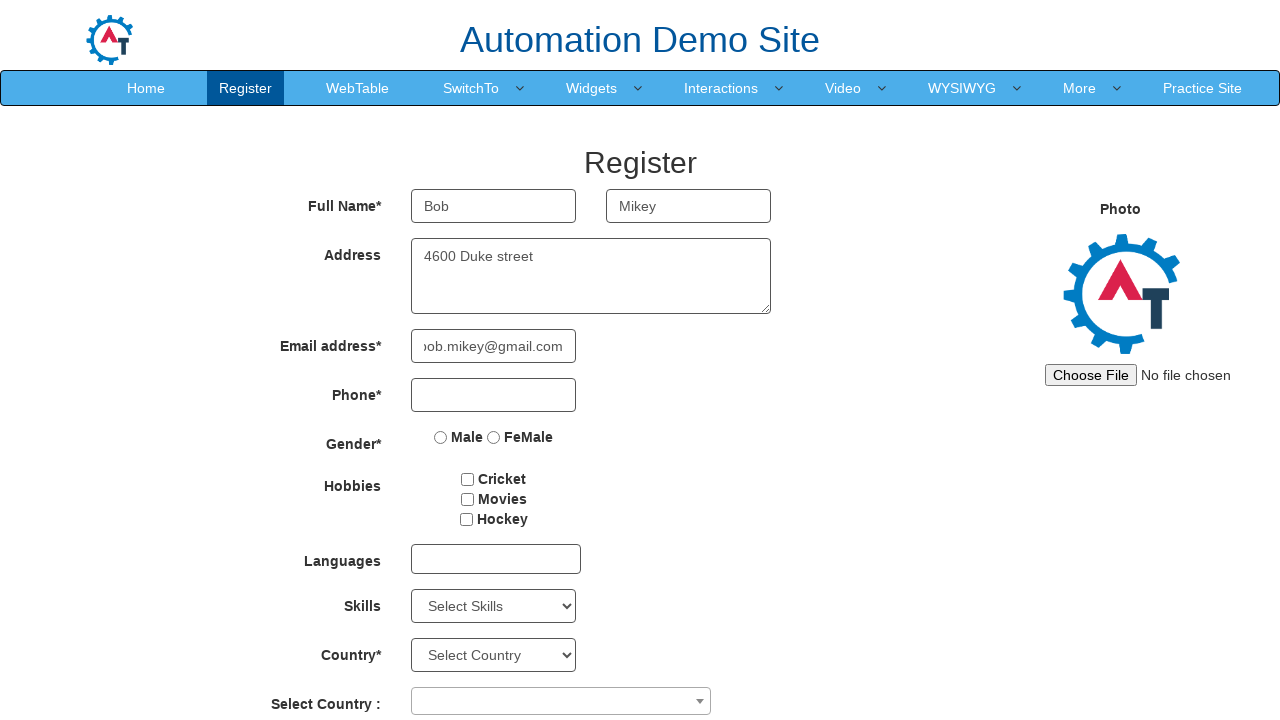

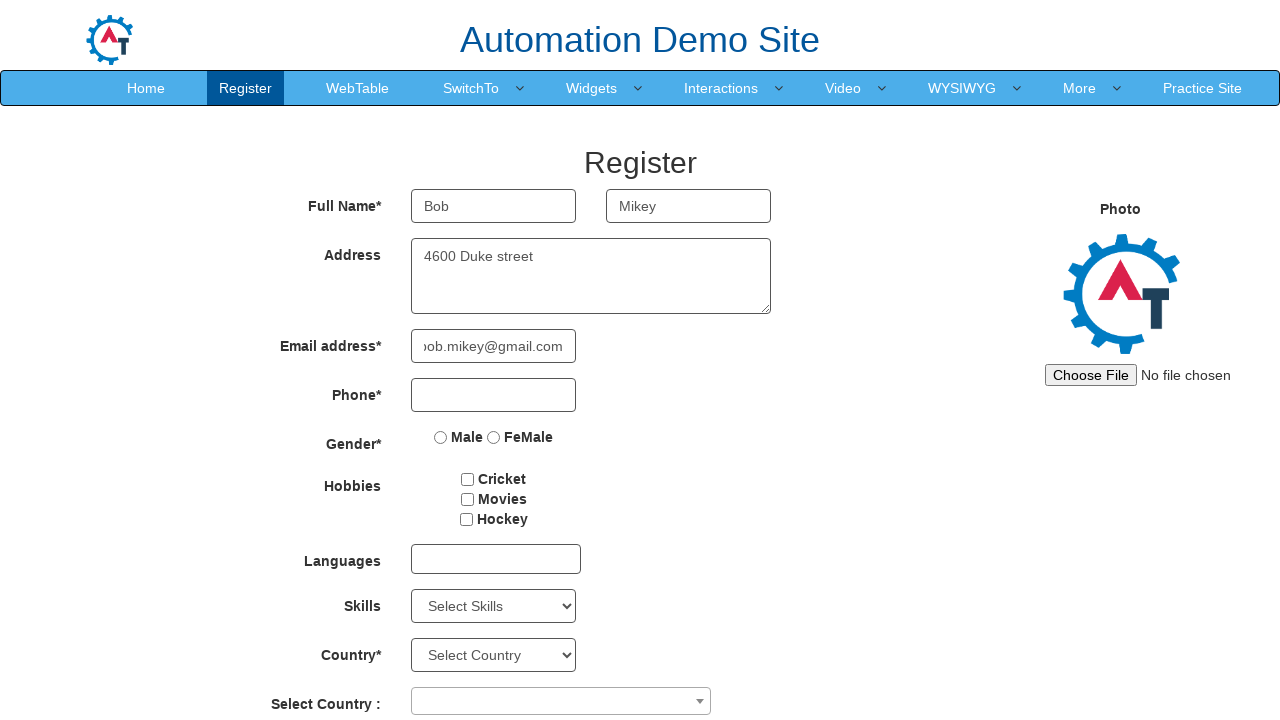